Tests drag and drop functionality by dragging a draggable element and dropping it onto a droppable target within an iframe

Starting URL: https://jqueryui.com/droppable/

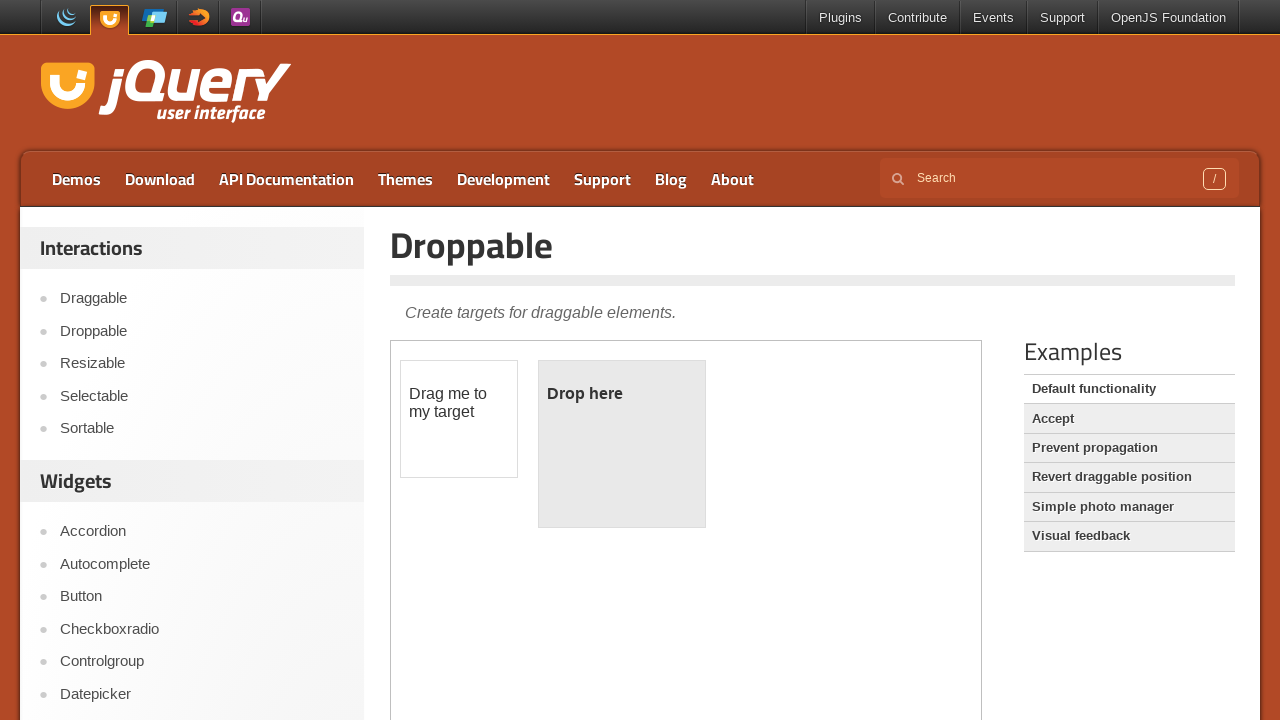

Located the iframe containing the drag and drop demo
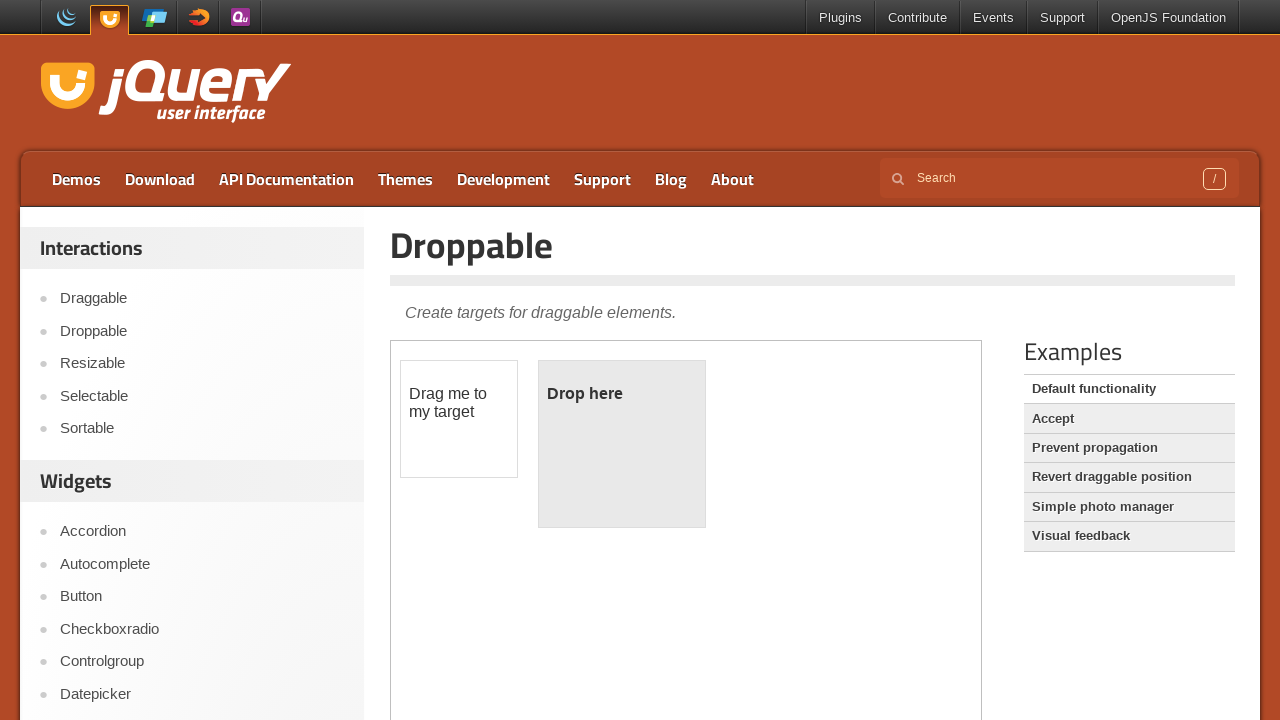

Located the draggable element with id 'draggable'
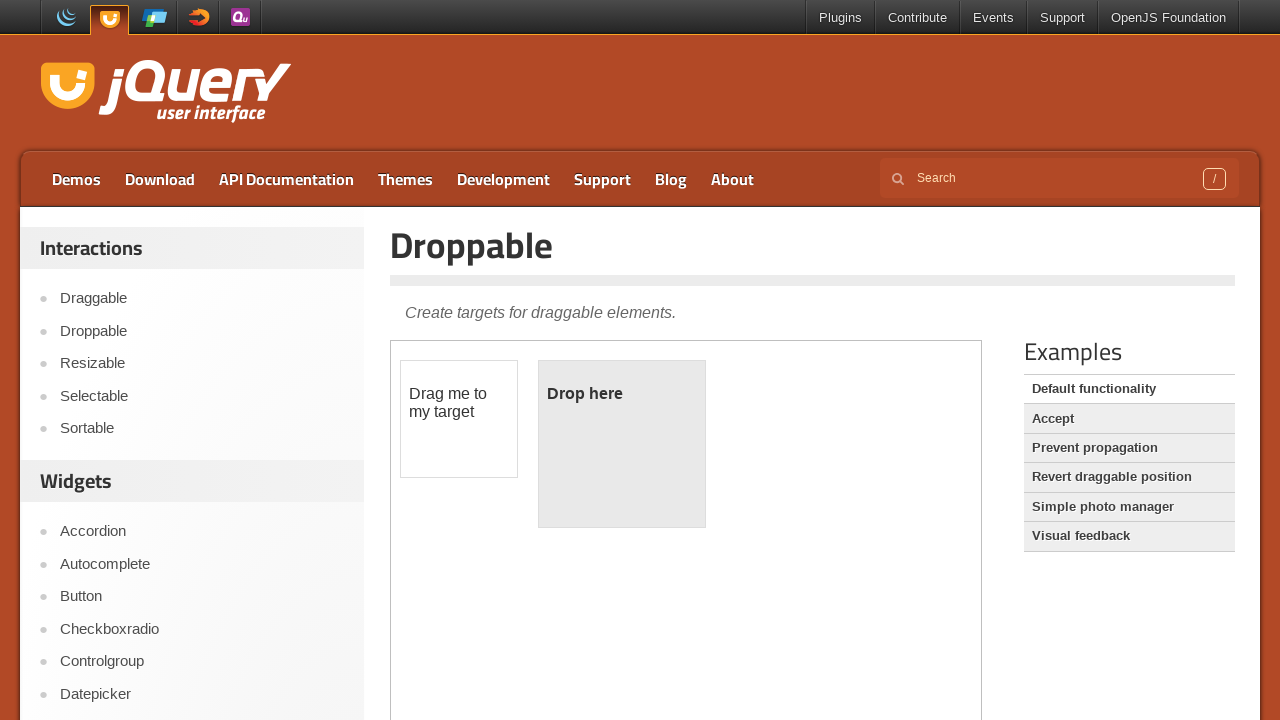

Located the droppable target element with id 'droppable'
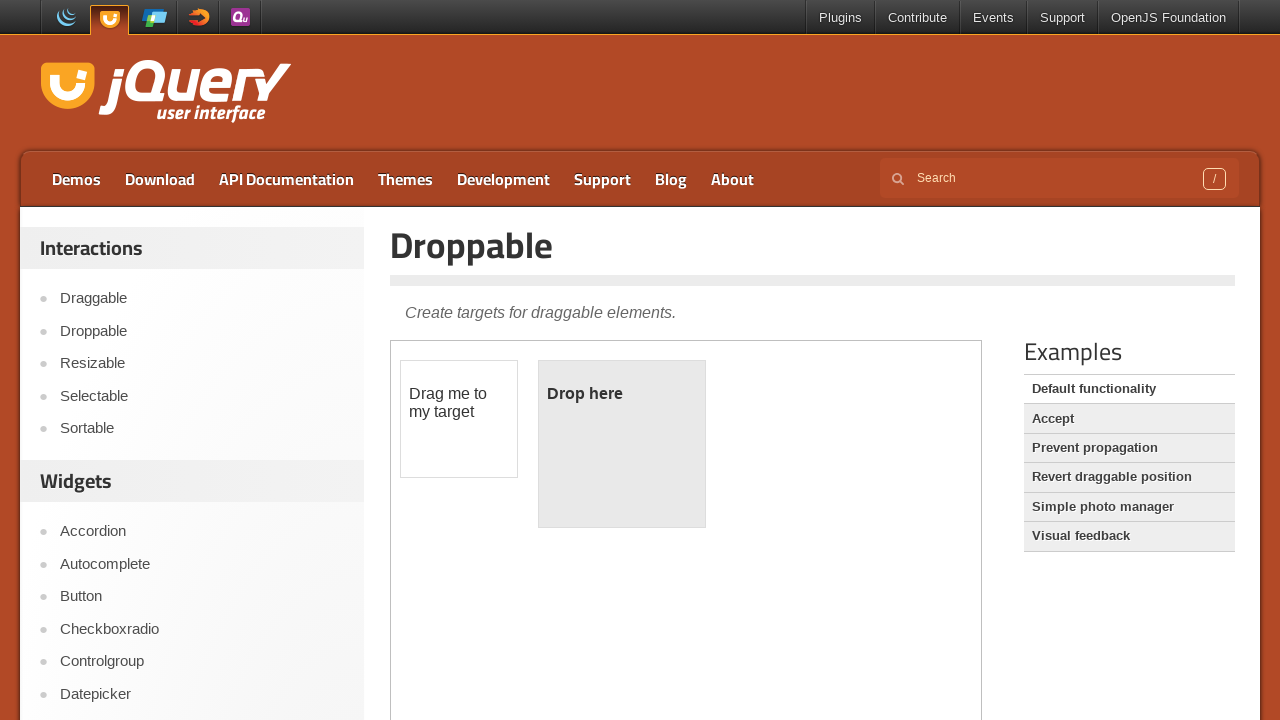

Successfully dragged the draggable element and dropped it onto the droppable target at (622, 444)
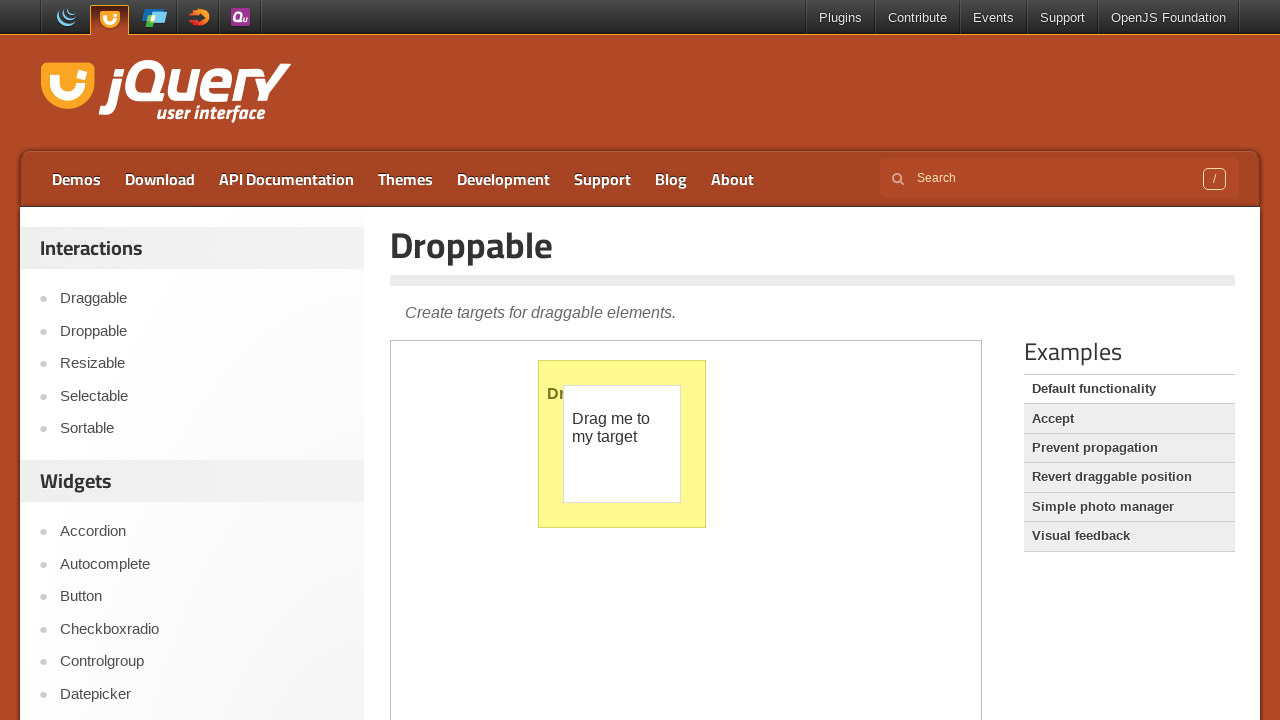

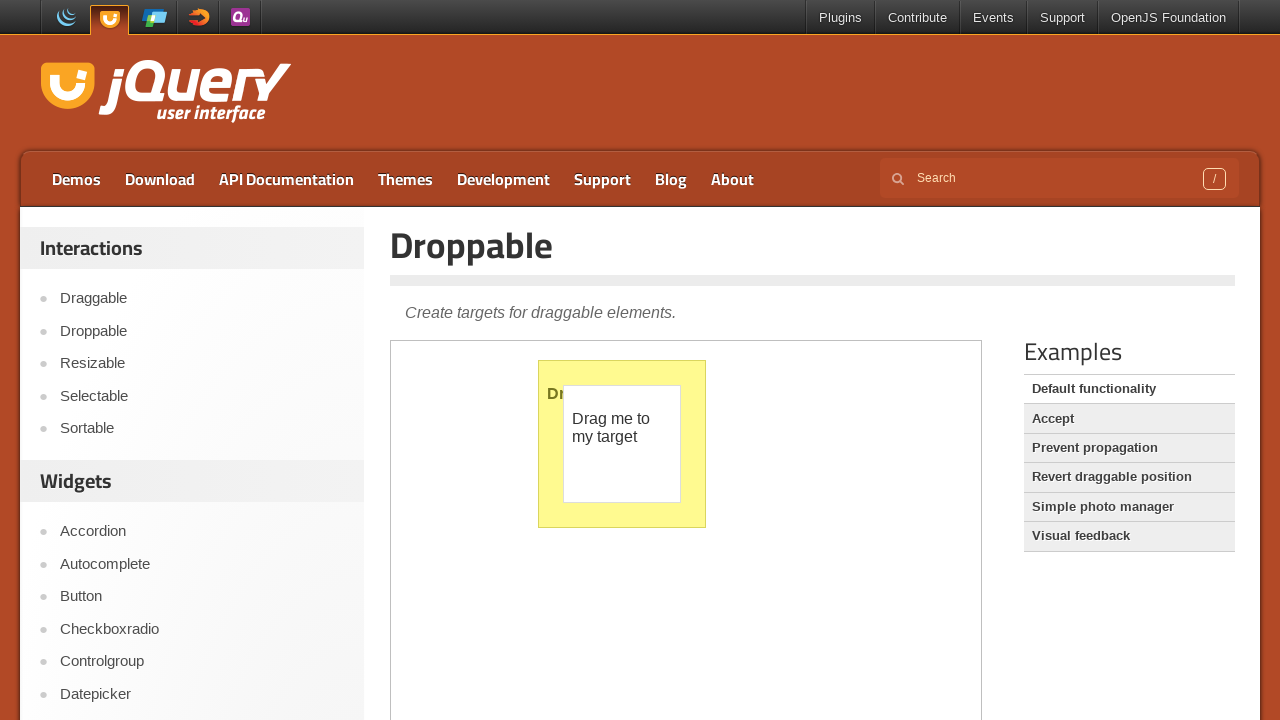